Tests basic browser navigation by visiting a contact page, refreshing it, clicking on "About us" link, then using browser back and forward navigation

Starting URL: https://www.testifyltd.com/contact

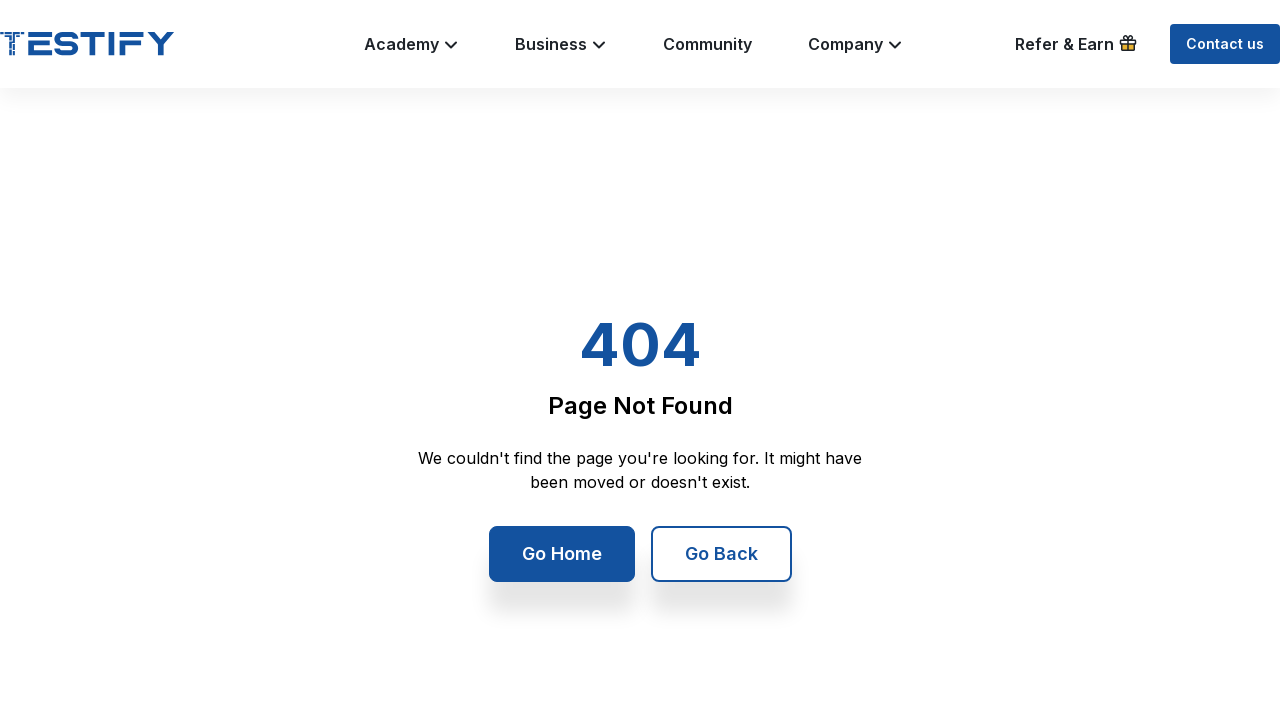

Refreshed the contact page
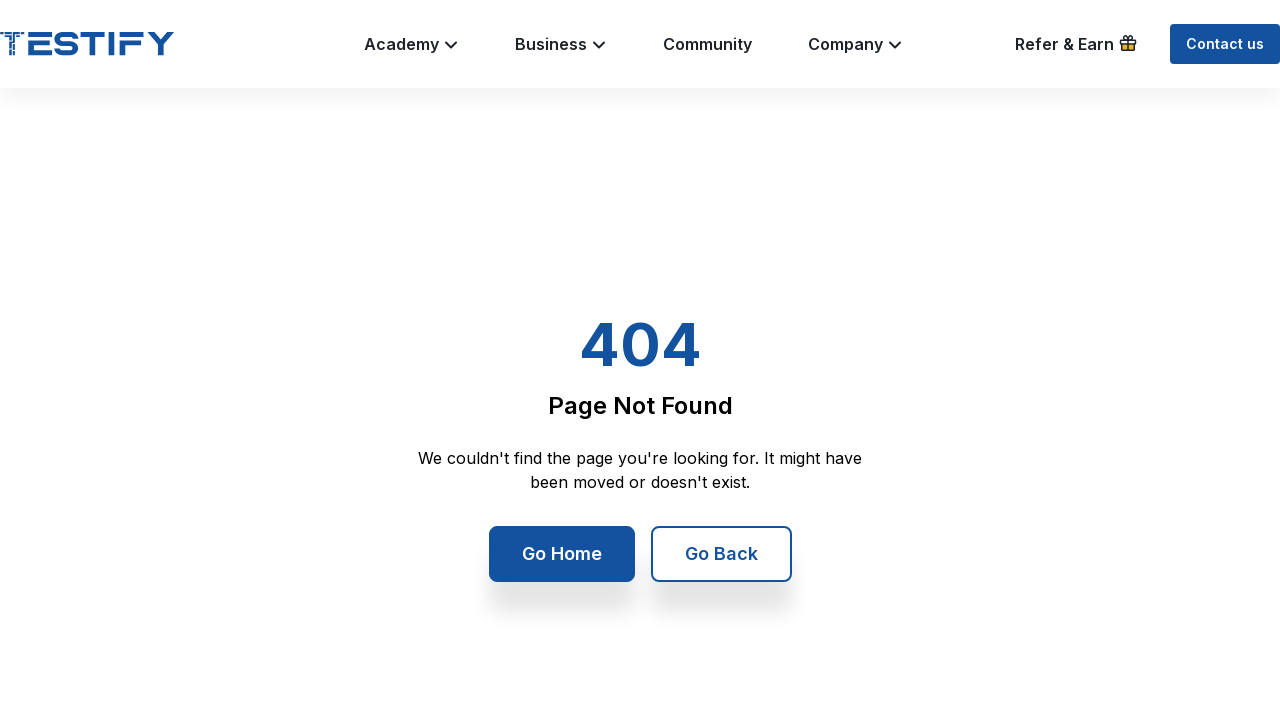

Clicked on 'About us' link at (351, 377) on text=About us
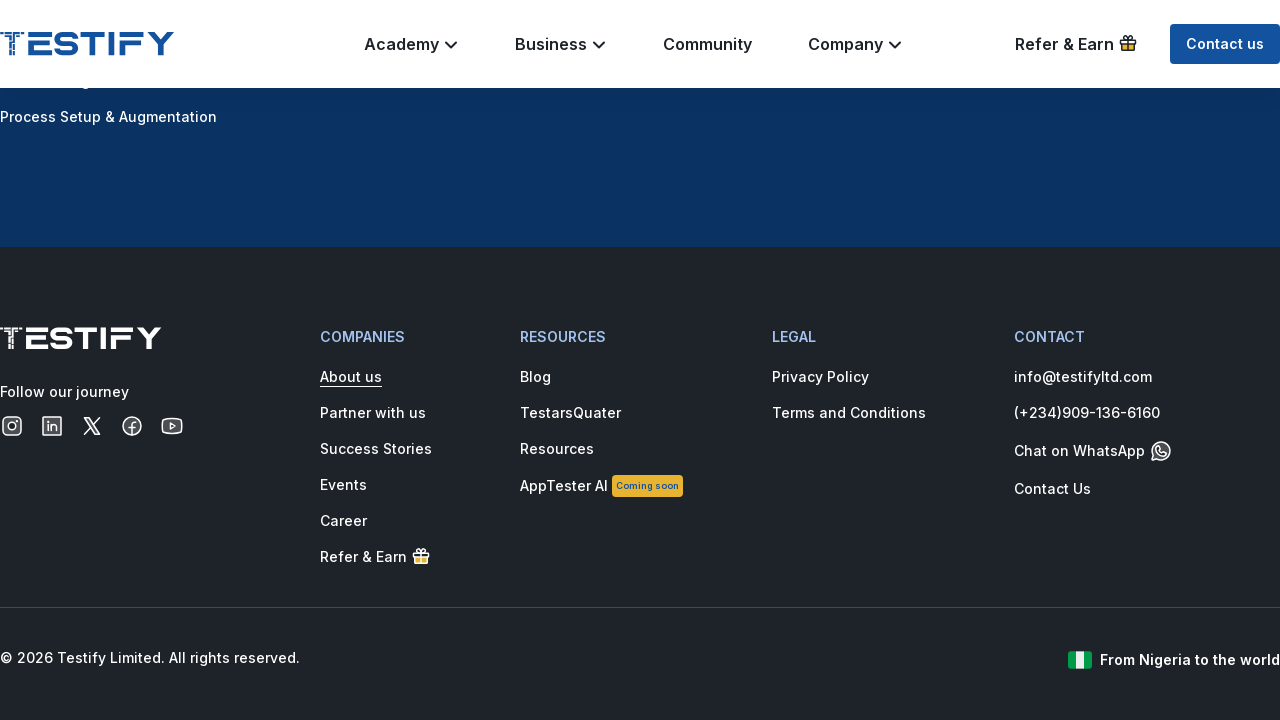

About us page loaded
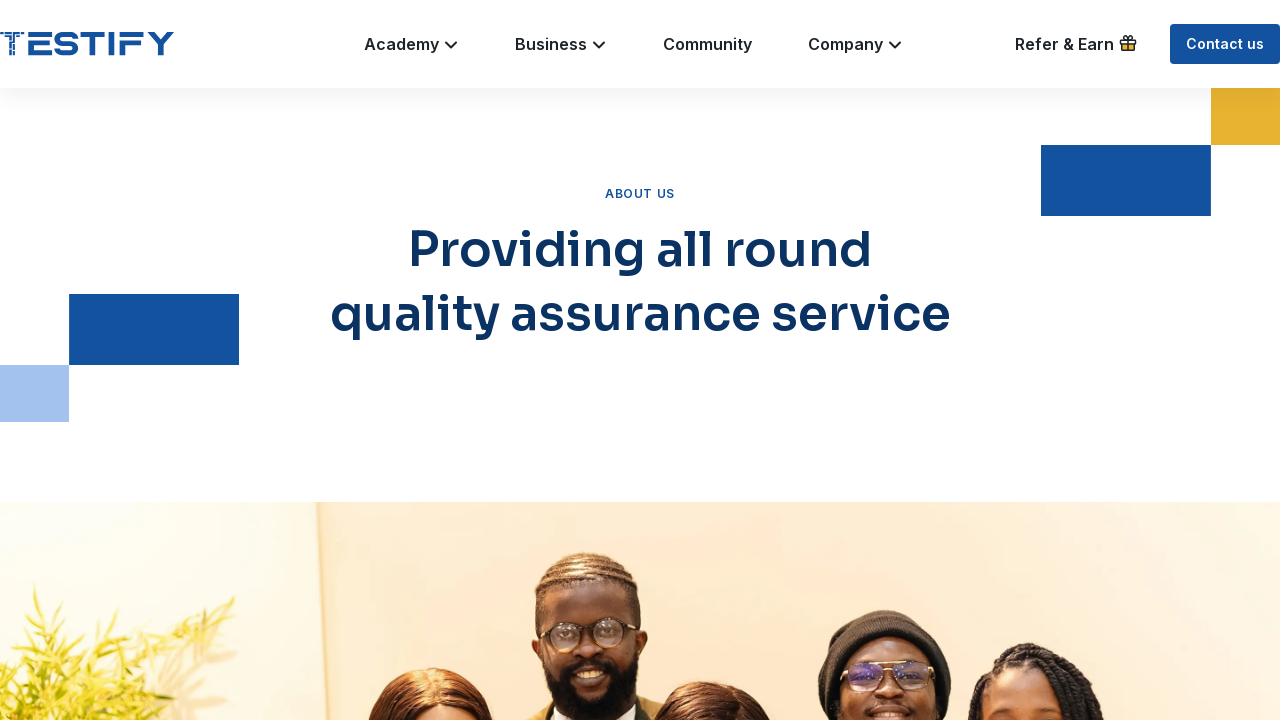

Navigated back to contact page
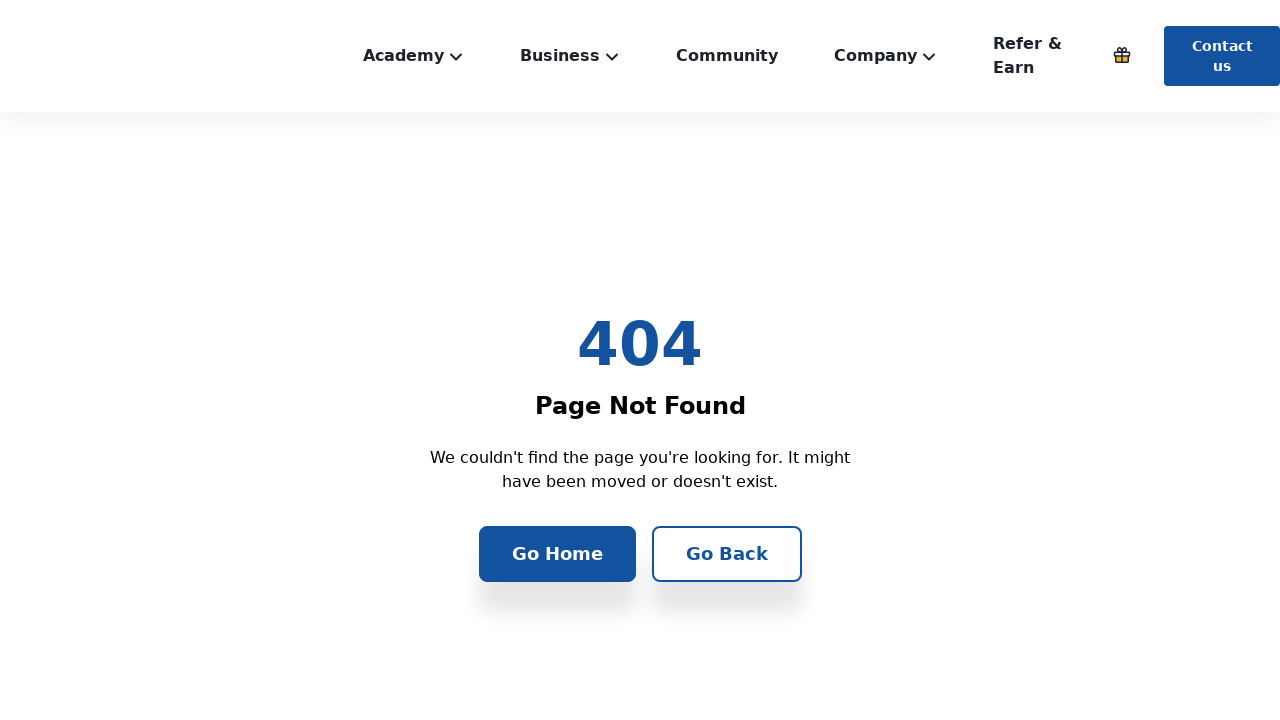

Contact page loaded after back navigation
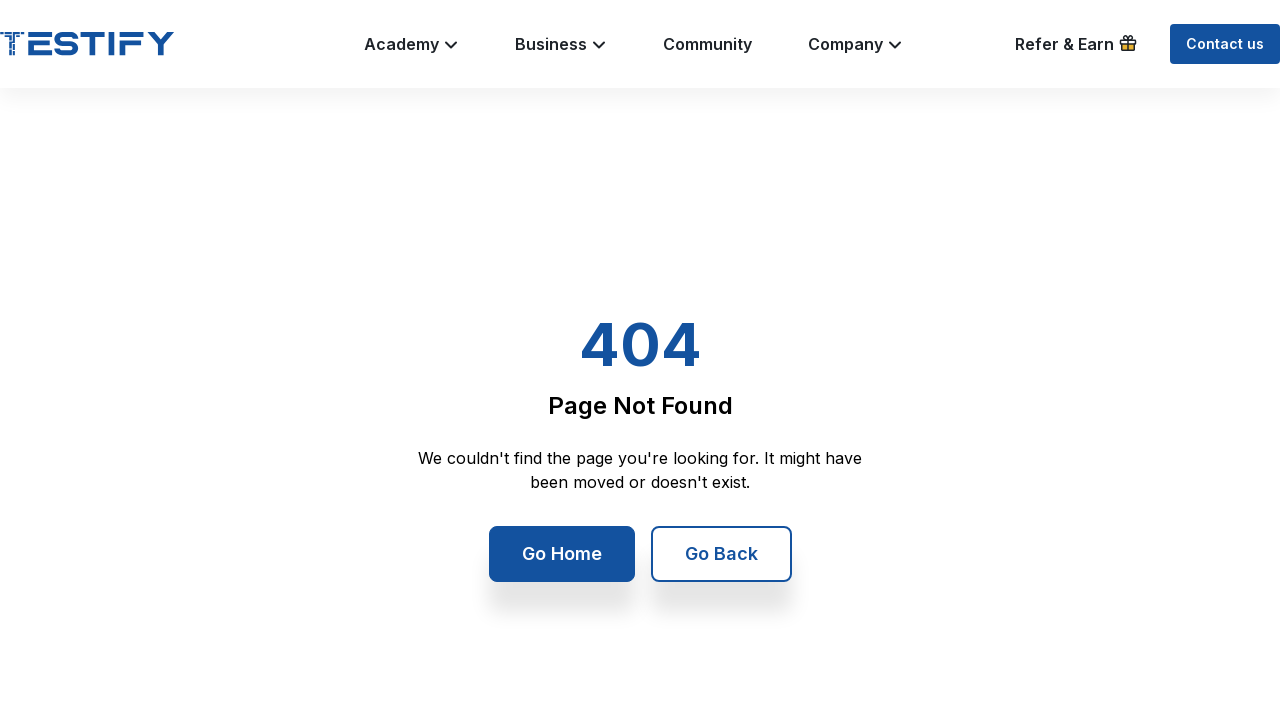

Navigated forward to About us page
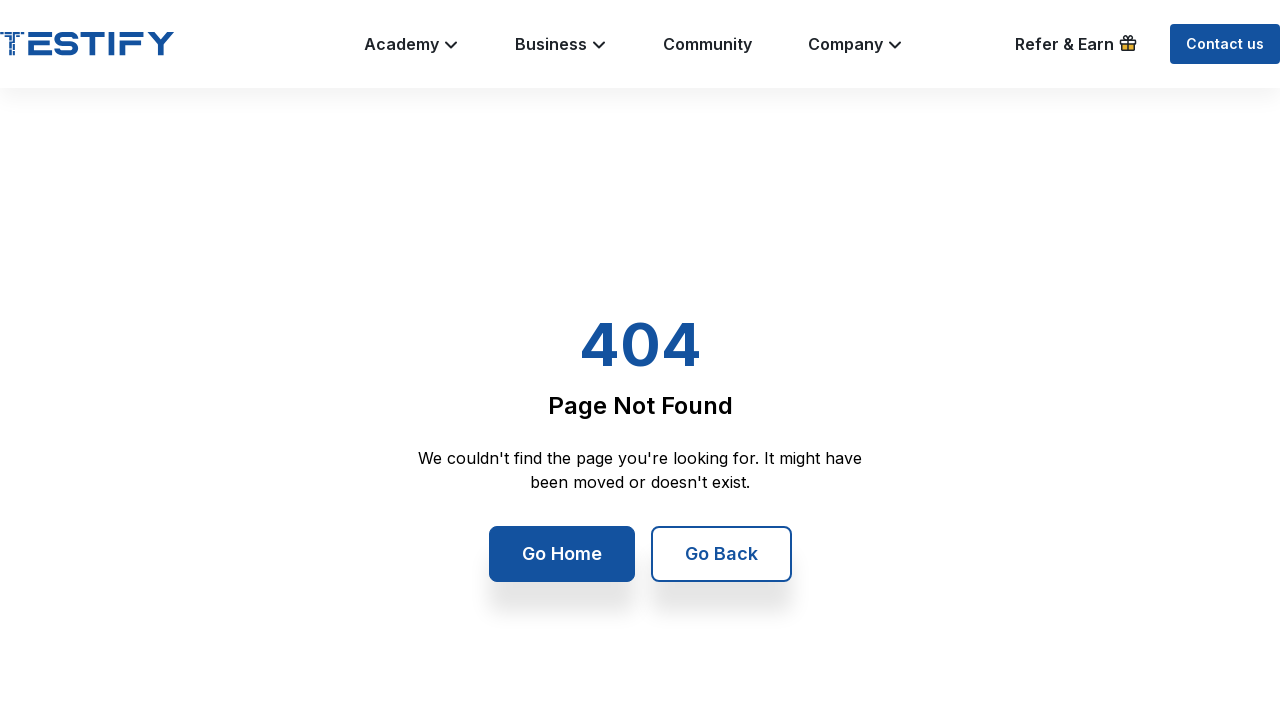

About us page loaded after forward navigation
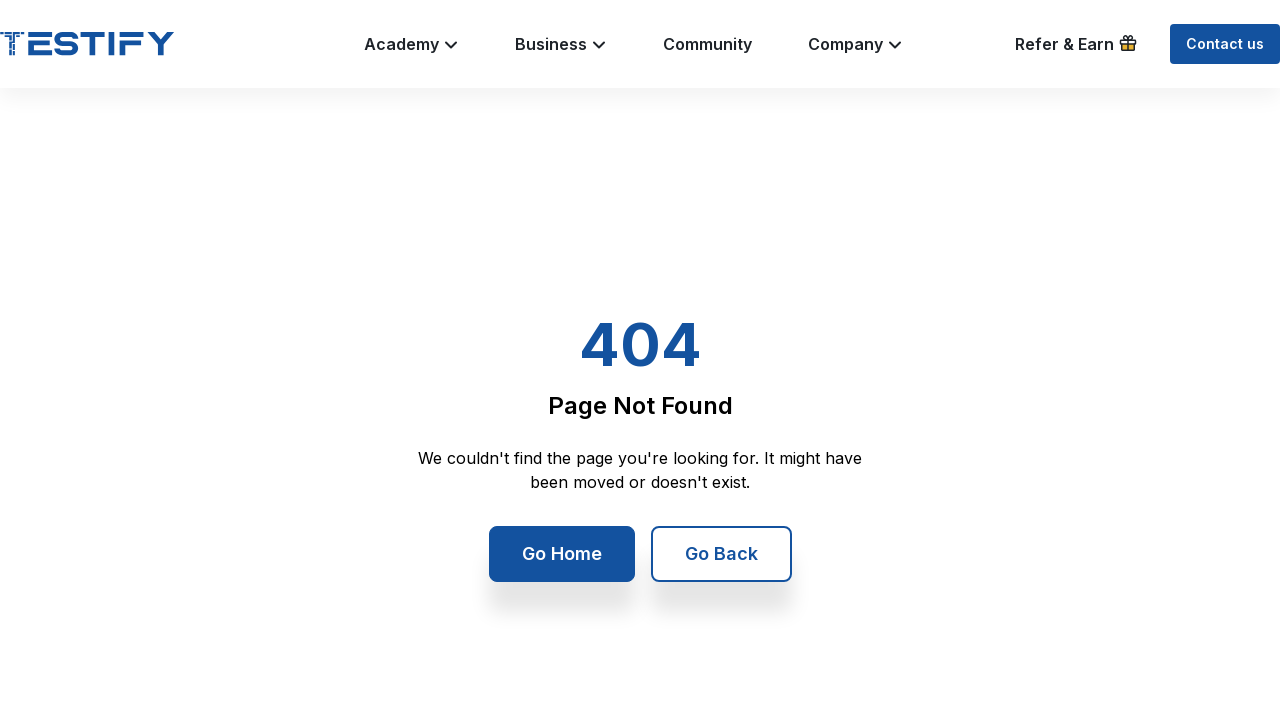

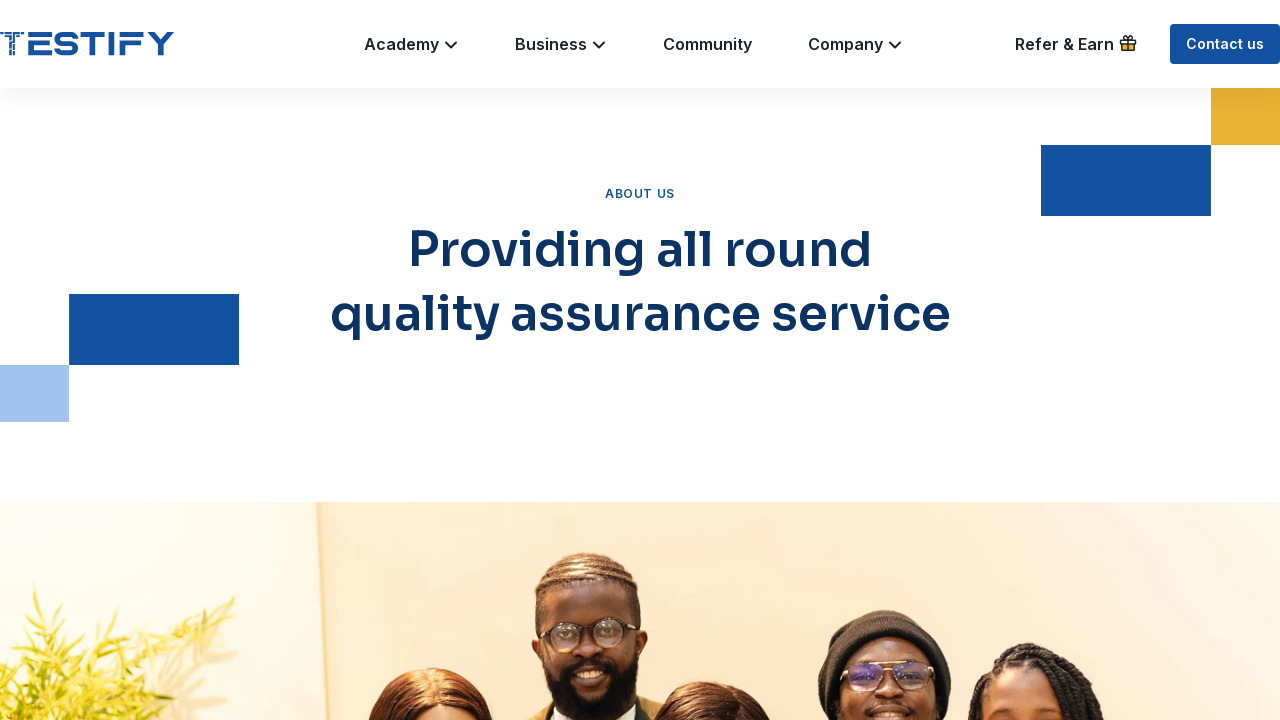